Tests the General Knowledge aptitude quiz flow on IndiaBix by starting a test and submitting it, including handling the confirmation alert dialog.

Starting URL: https://www.indiabix.com/online-test/general-knowledge-test/random

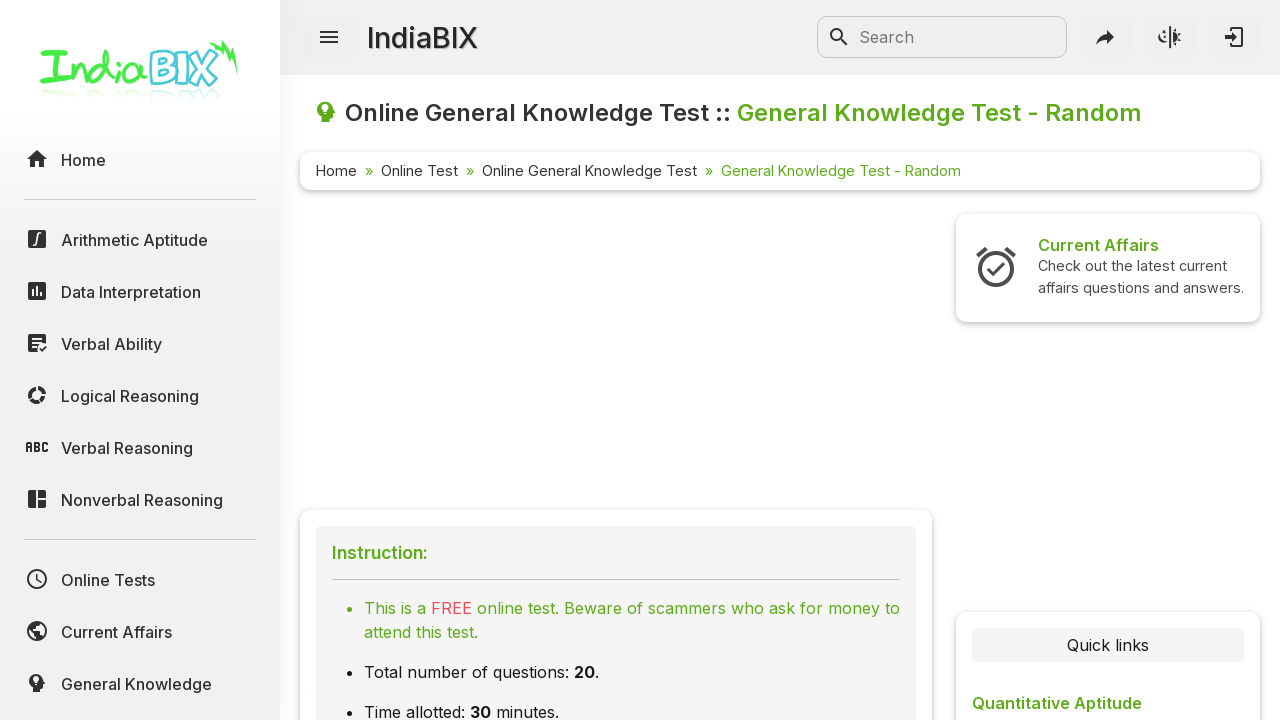

Waited for page to load (networkidle)
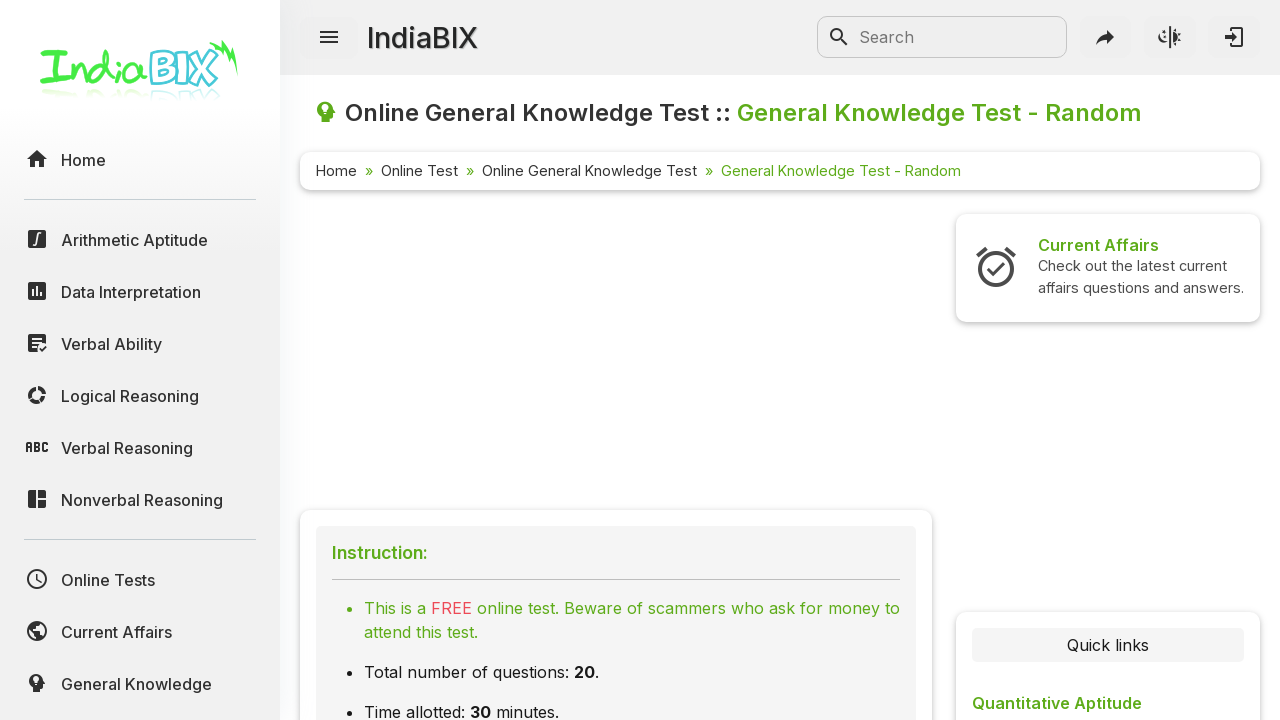

Clicked 'Start Test' button to begin General Knowledge aptitude quiz at (616, 360) on #btnStartTest
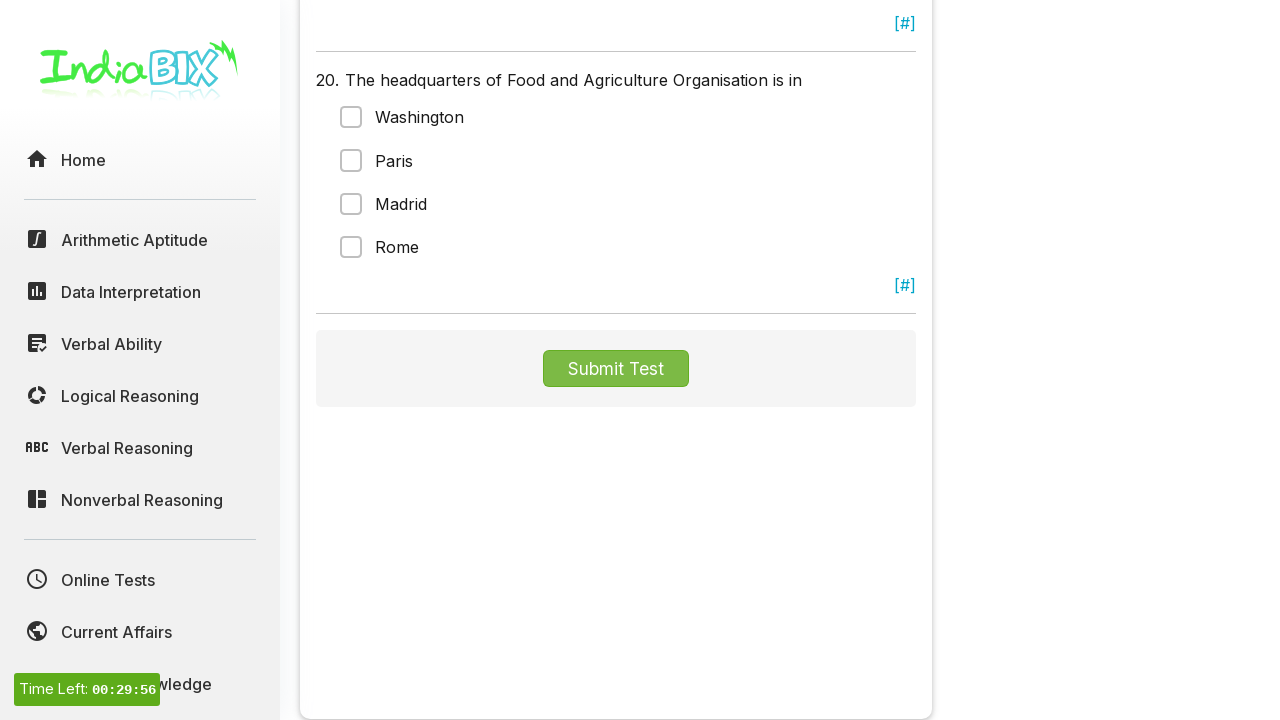

Test questions loaded and container element appeared
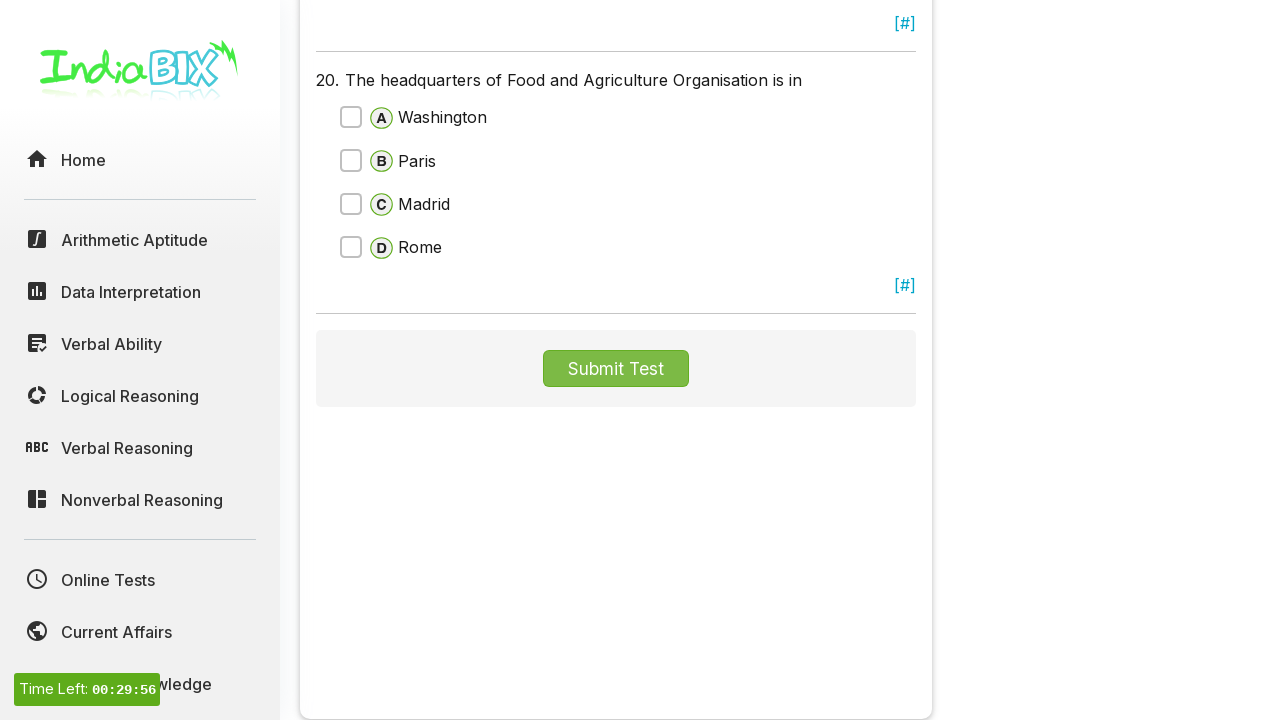

Clicked 'Submit Test' button to submit the quiz at (616, 368) on #btnSubmitTest
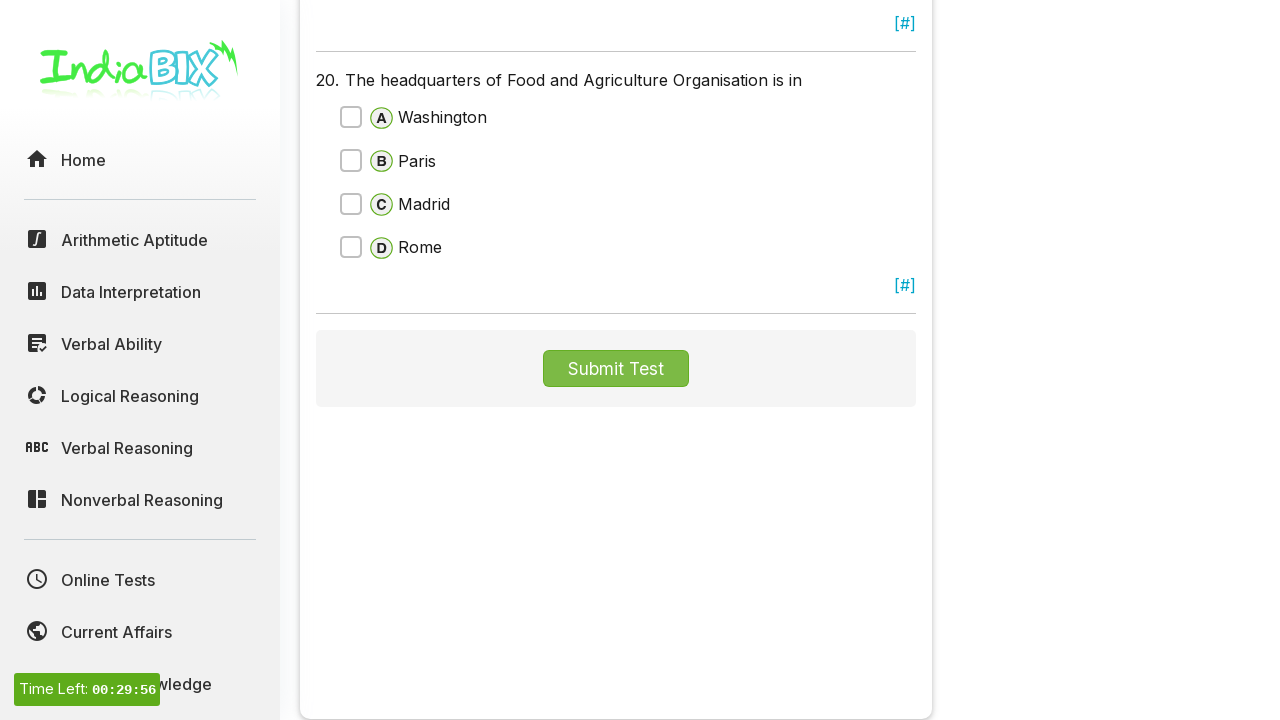

Registered dialog handler to accept confirmation alert
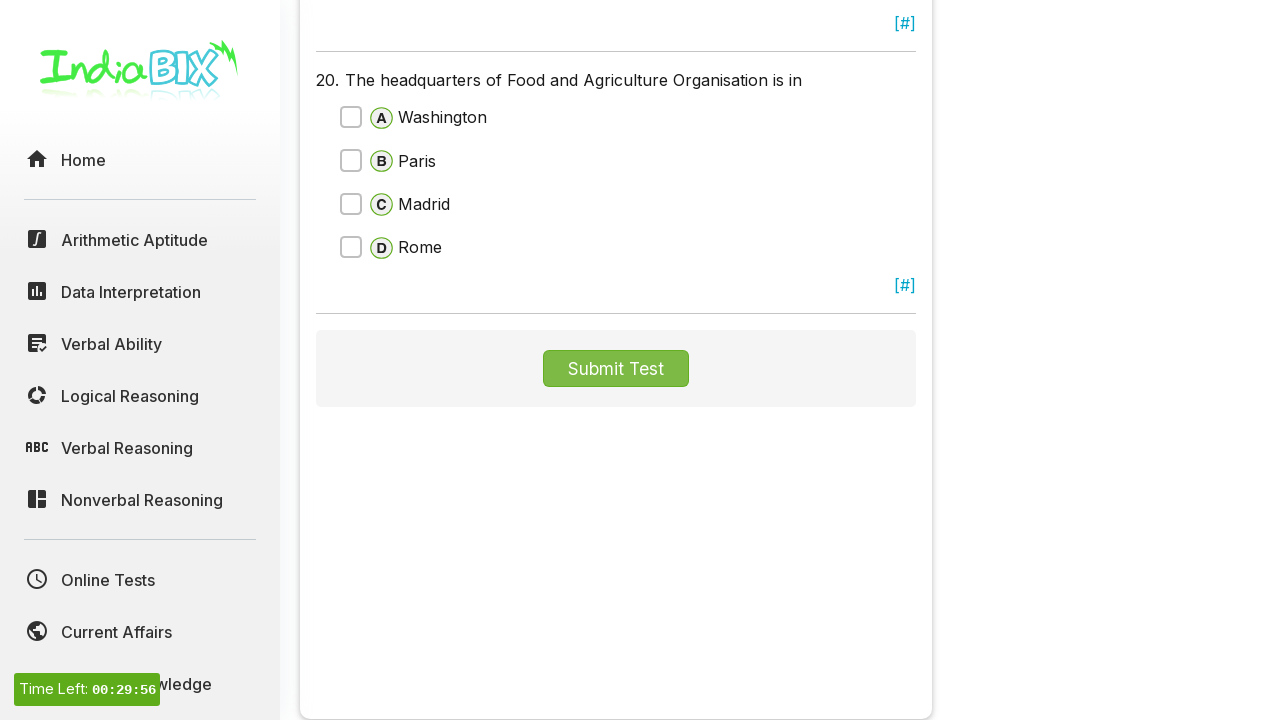

Results page loaded after submitting test
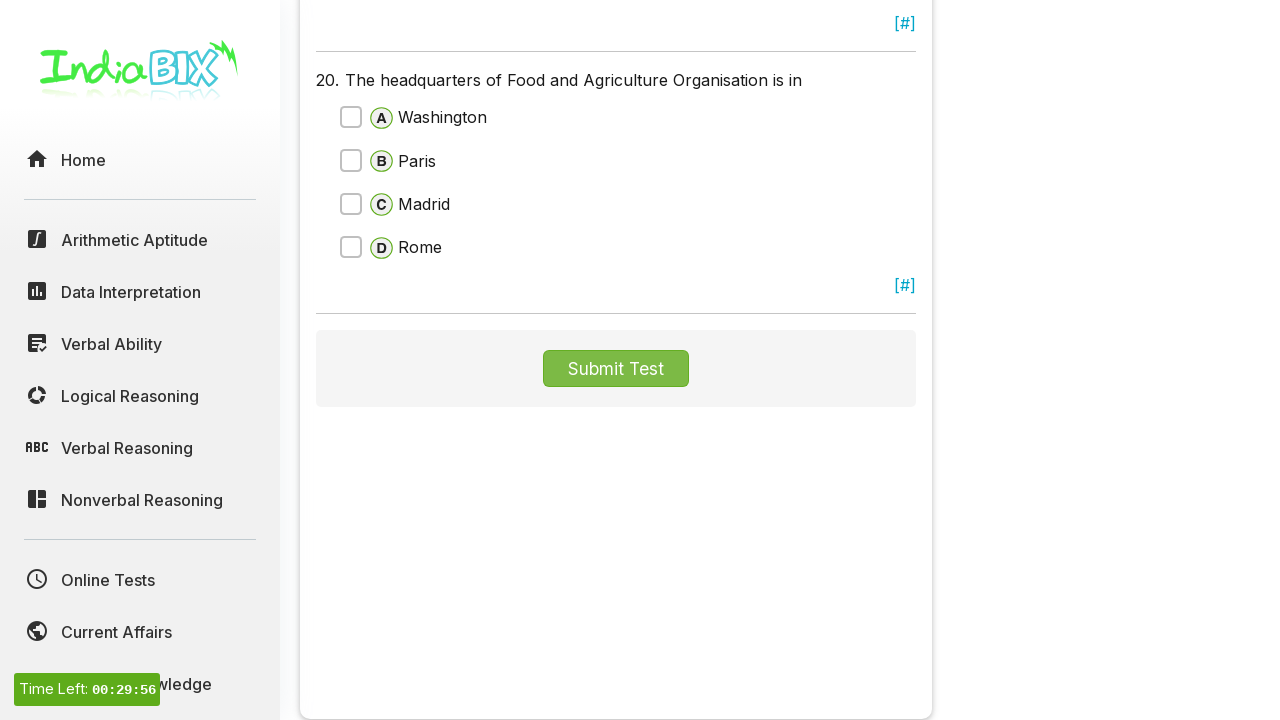

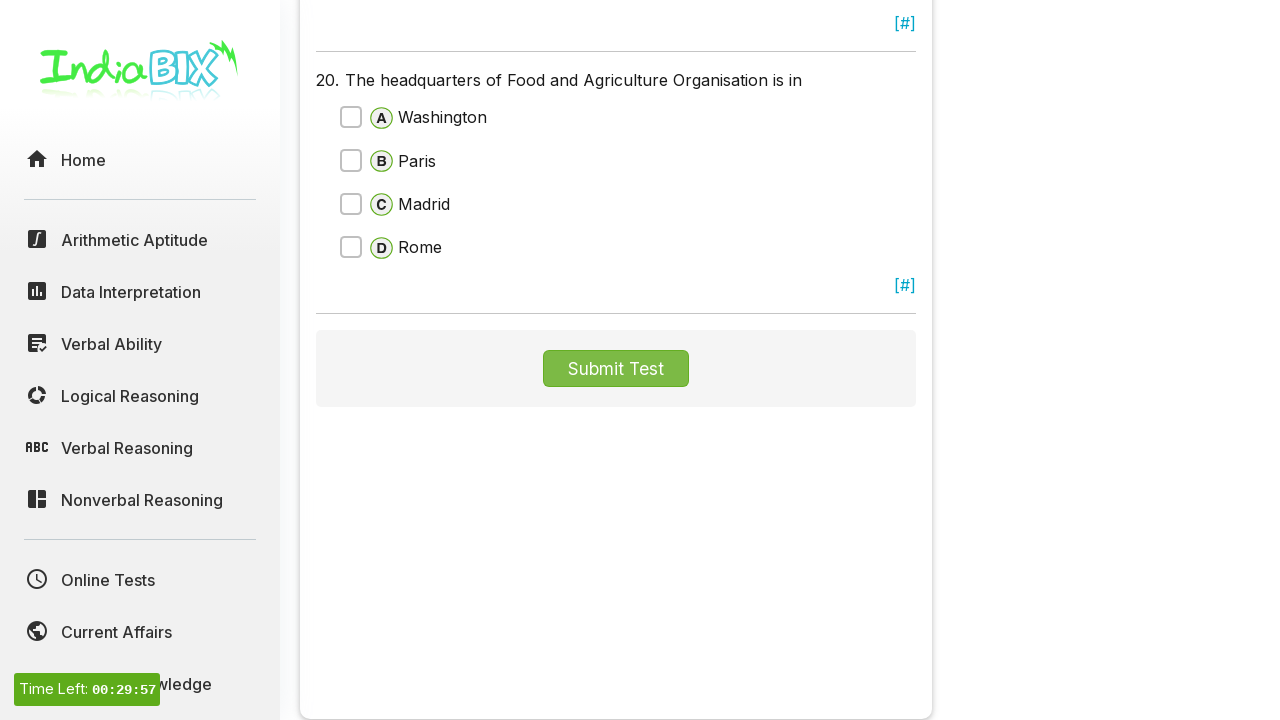